Tests dropdown selection functionality by selecting an option from a dropdown menu and verifying the selection

Starting URL: https://the-internet.herokuapp.com/dropdown

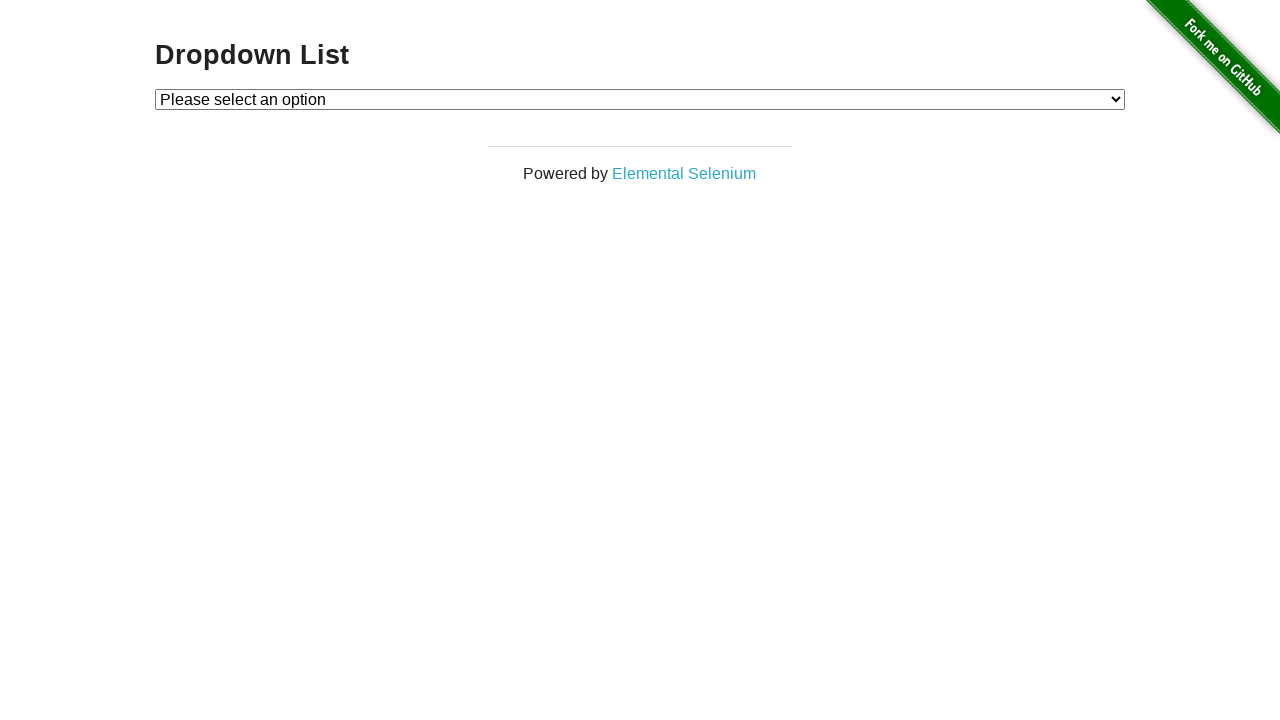

Navigated to dropdown test page
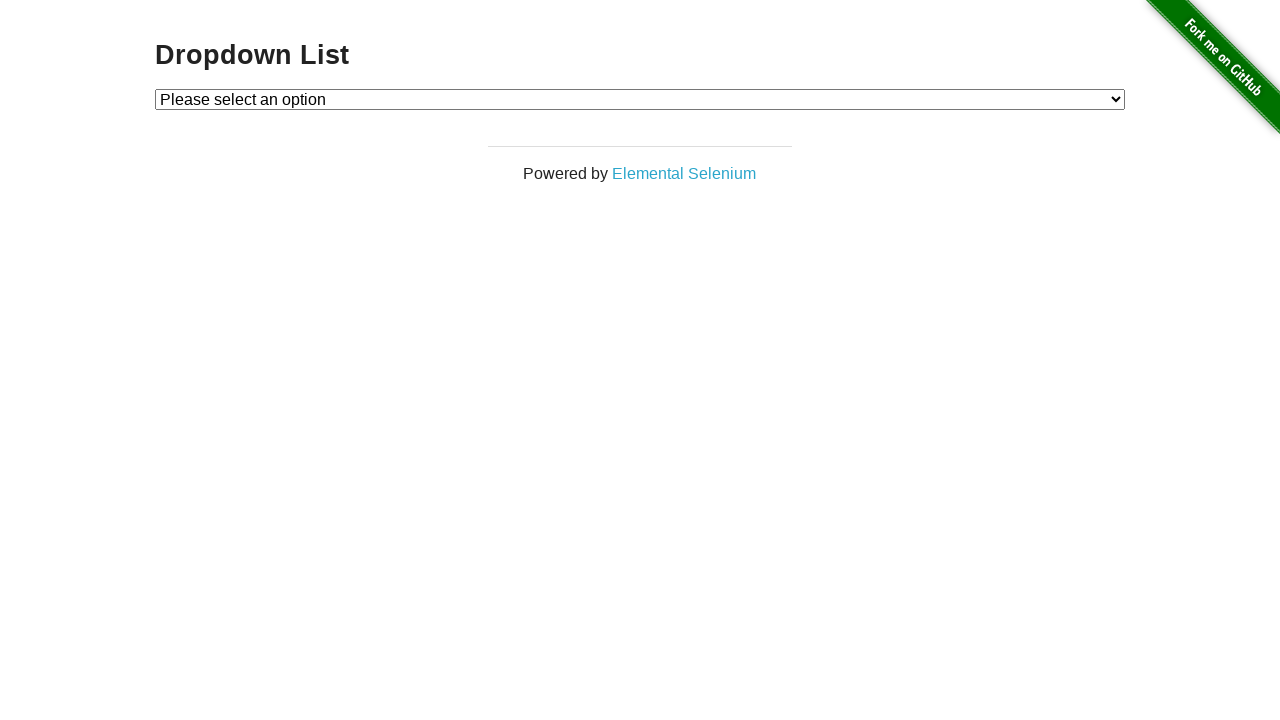

Selected option 2 from dropdown menu on #dropdown
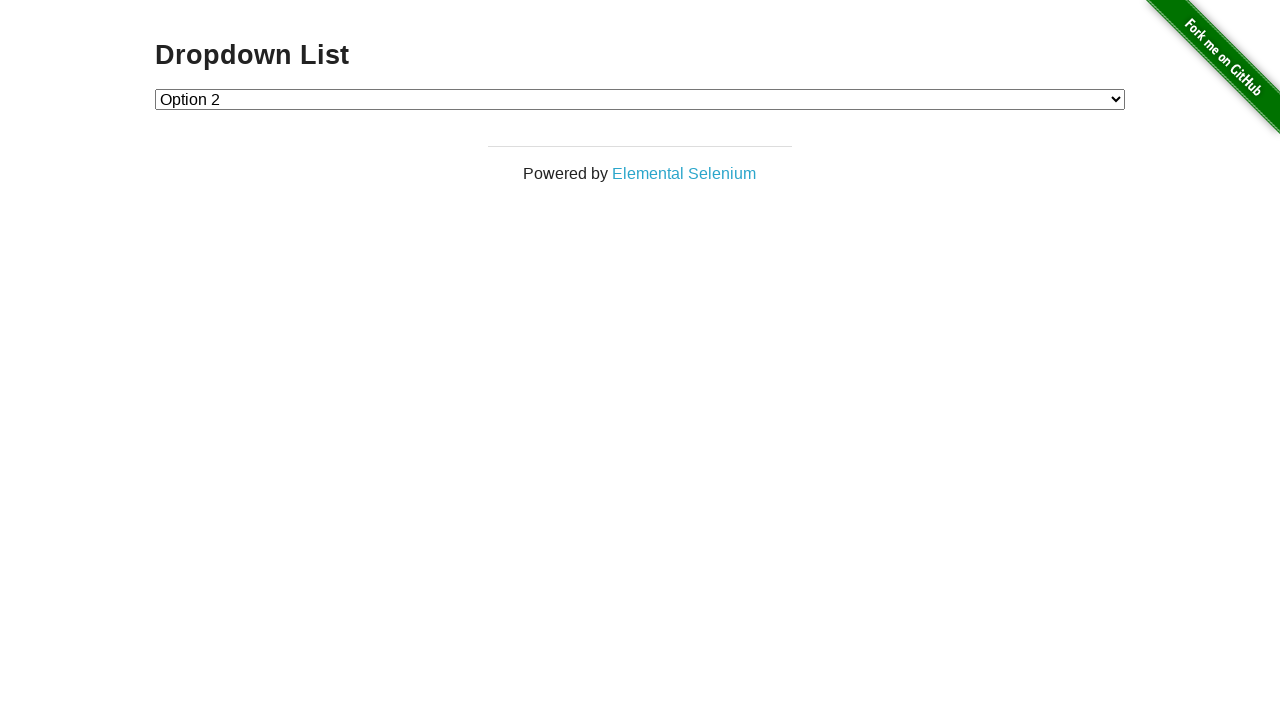

Verified dropdown selection is option 2
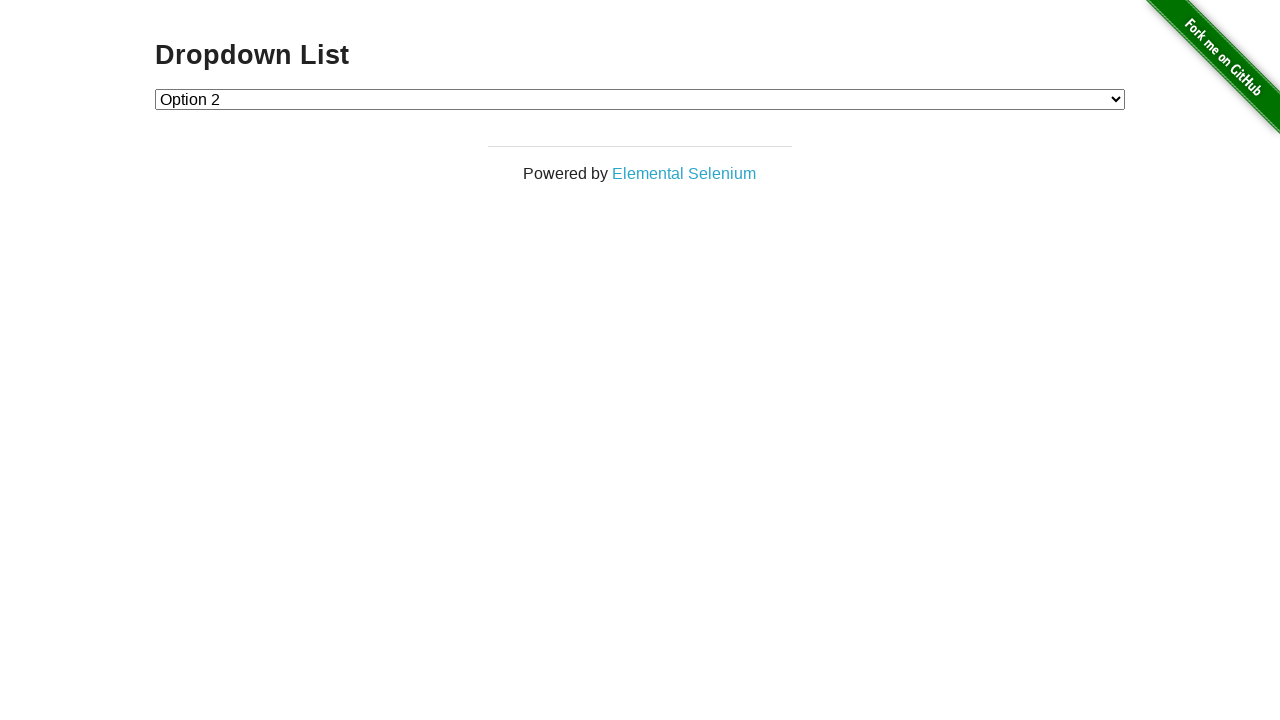

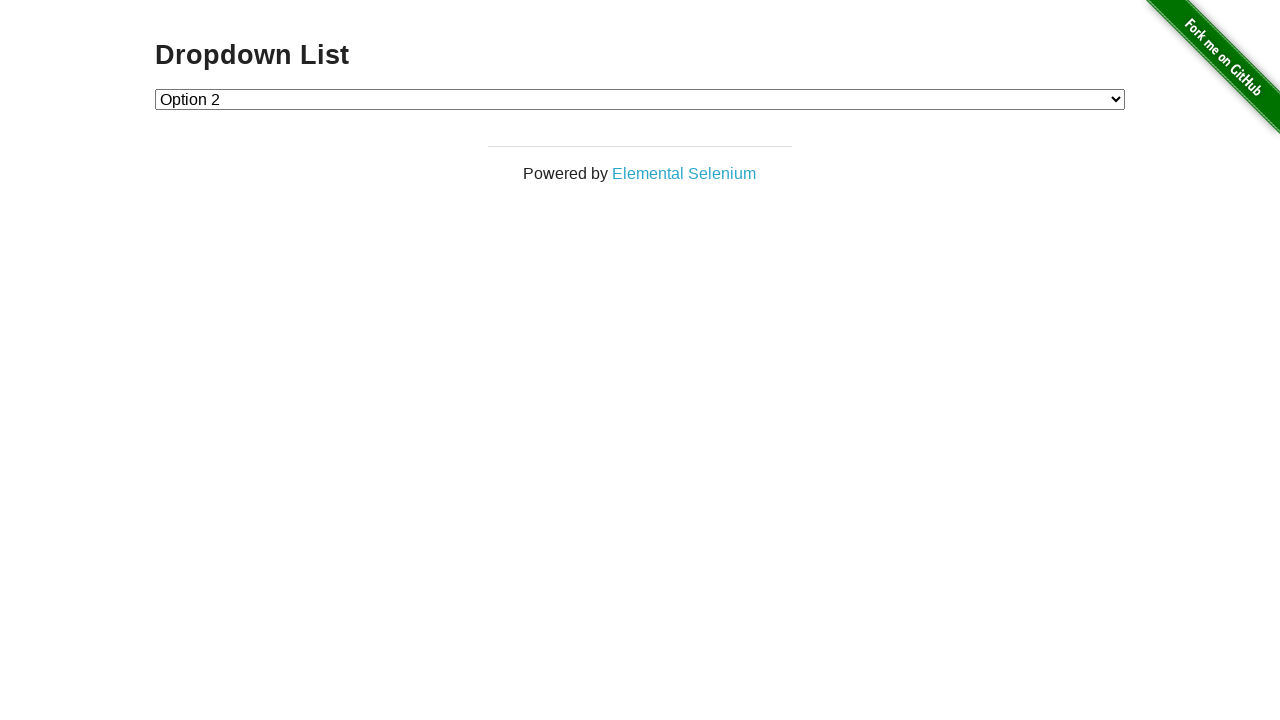